Navigates to Honda Pakistan website and verifies the page loads successfully

Starting URL: https://honda.com.pk/

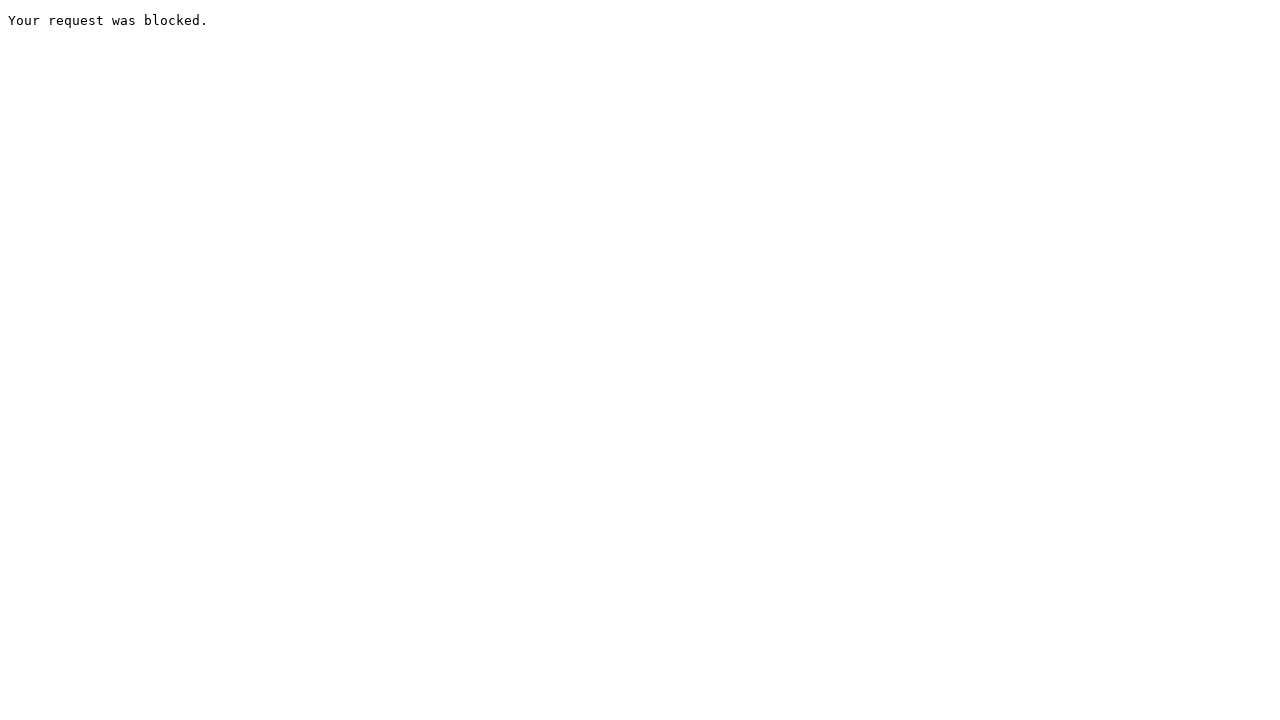

Set viewport size to 1920x1080
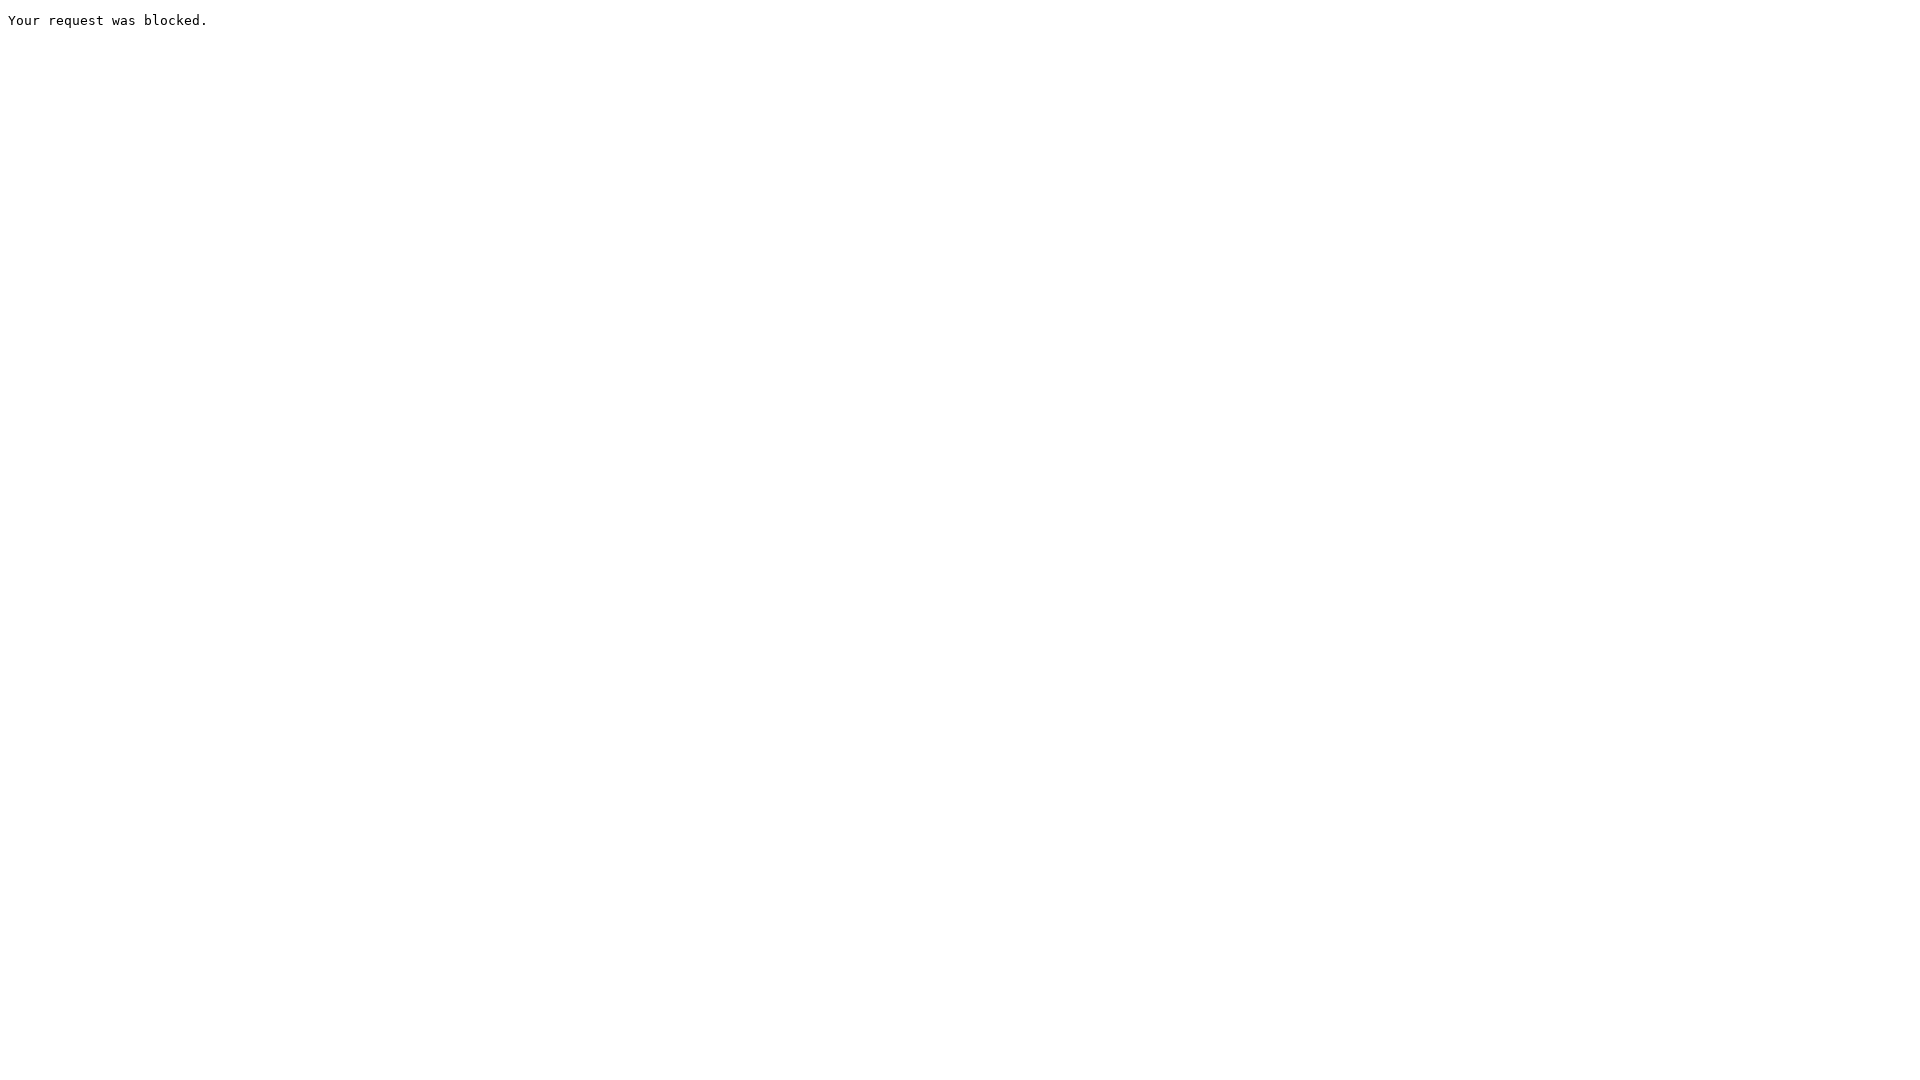

Waited for page to reach networkidle state
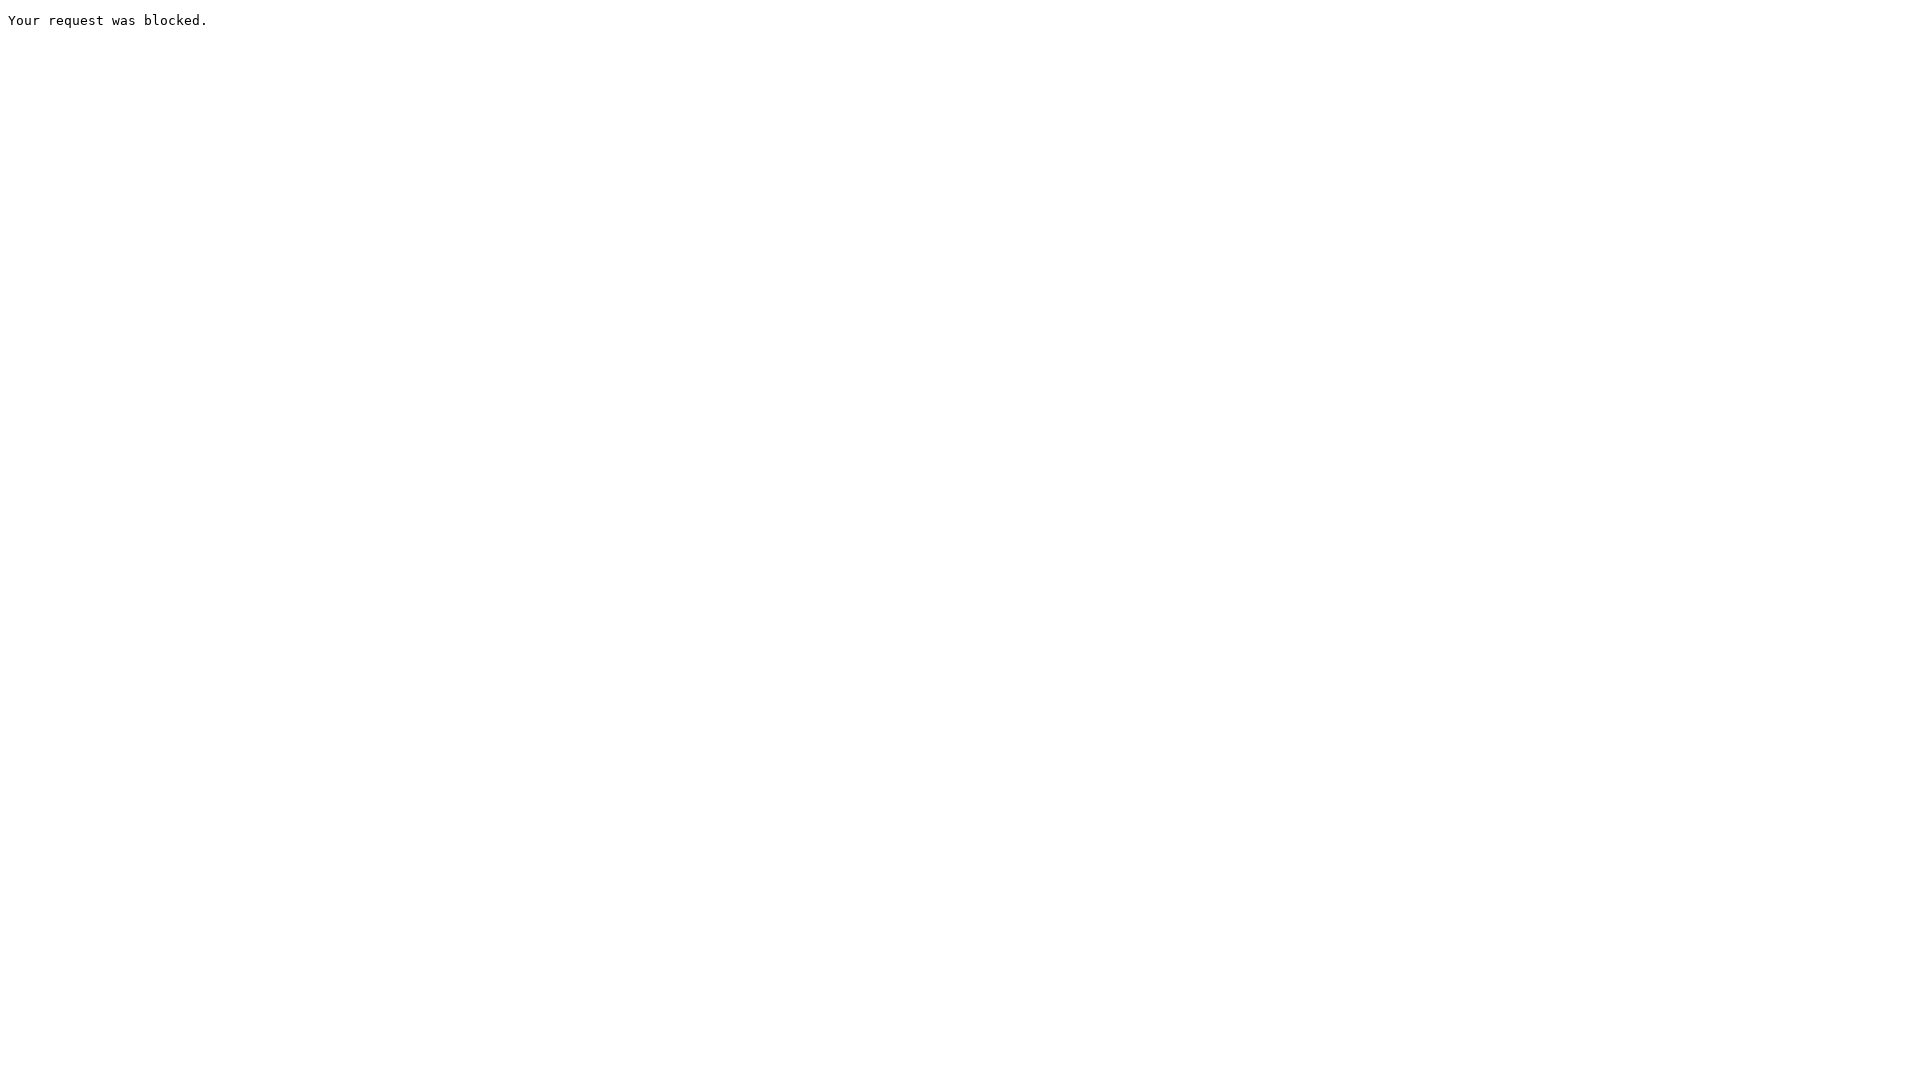

Retrieved page title: 
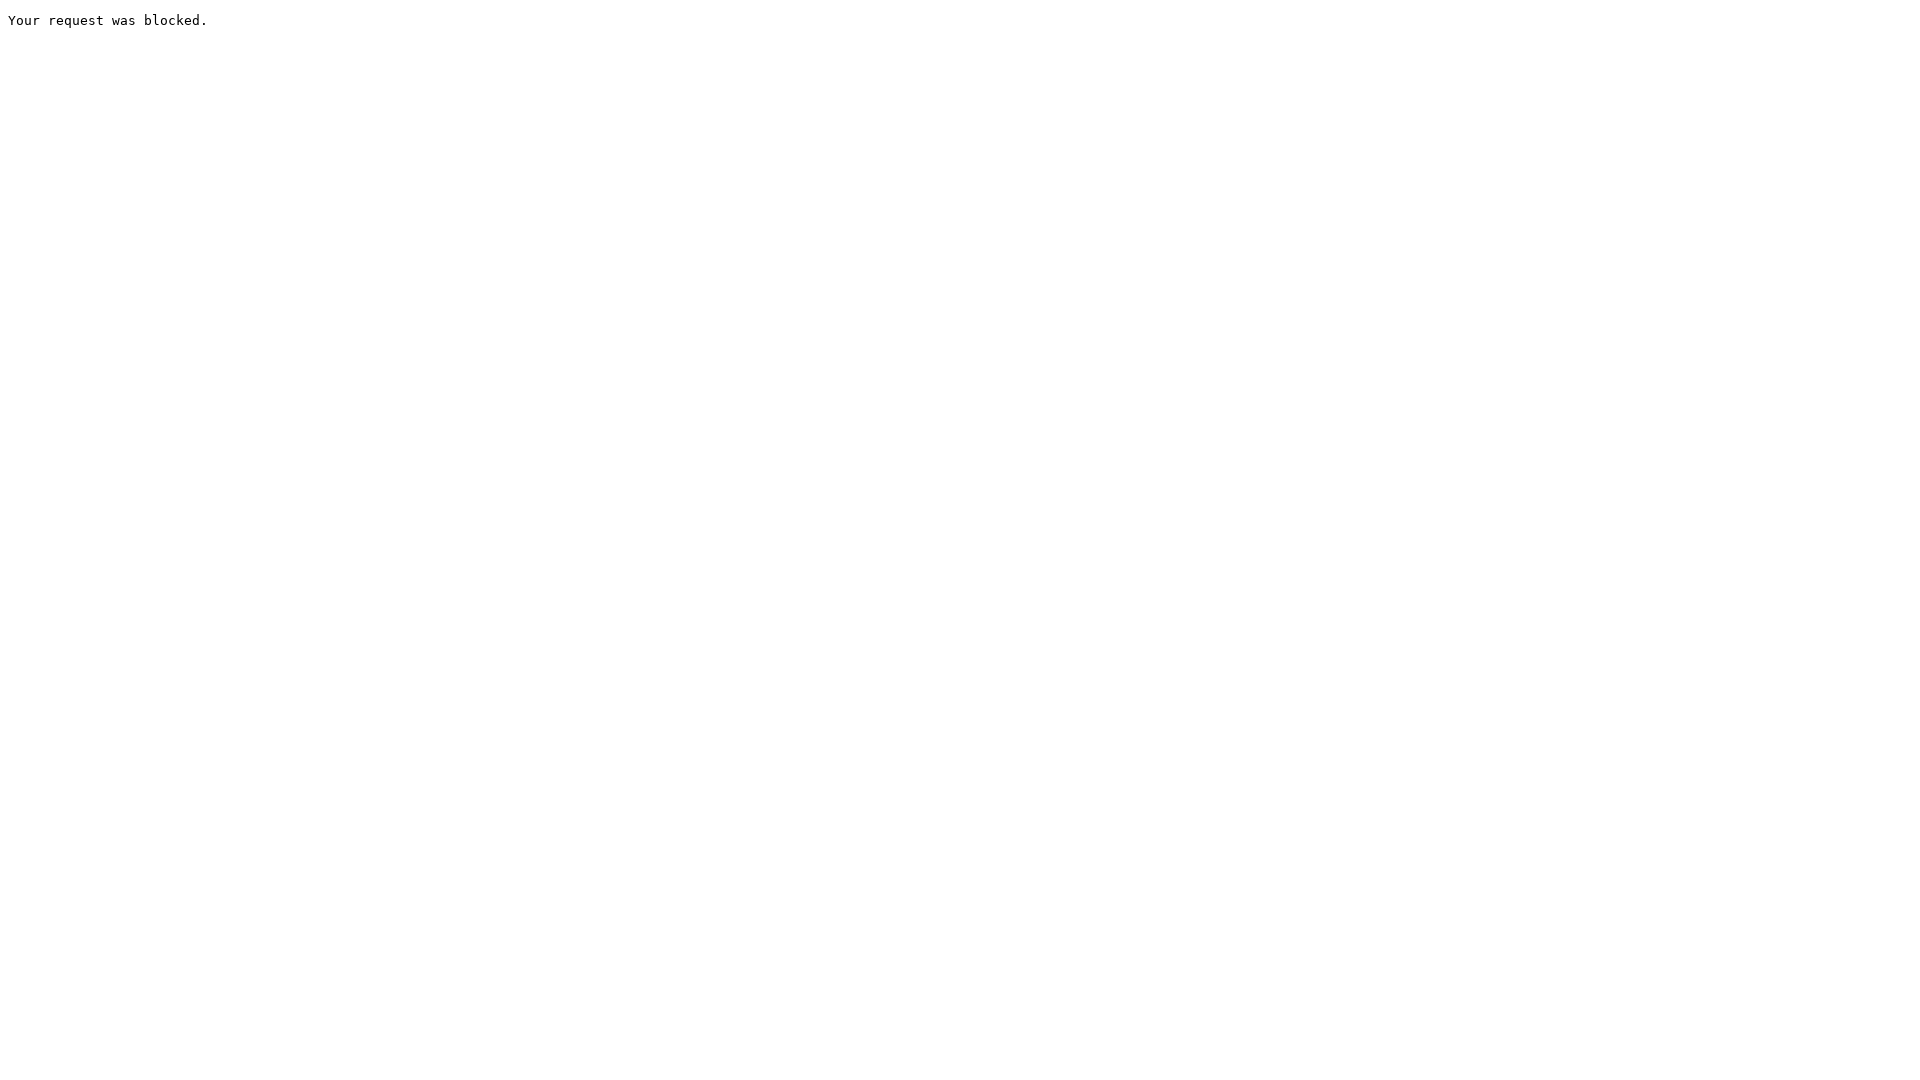

Retrieved current URL: https://honda.com.pk/
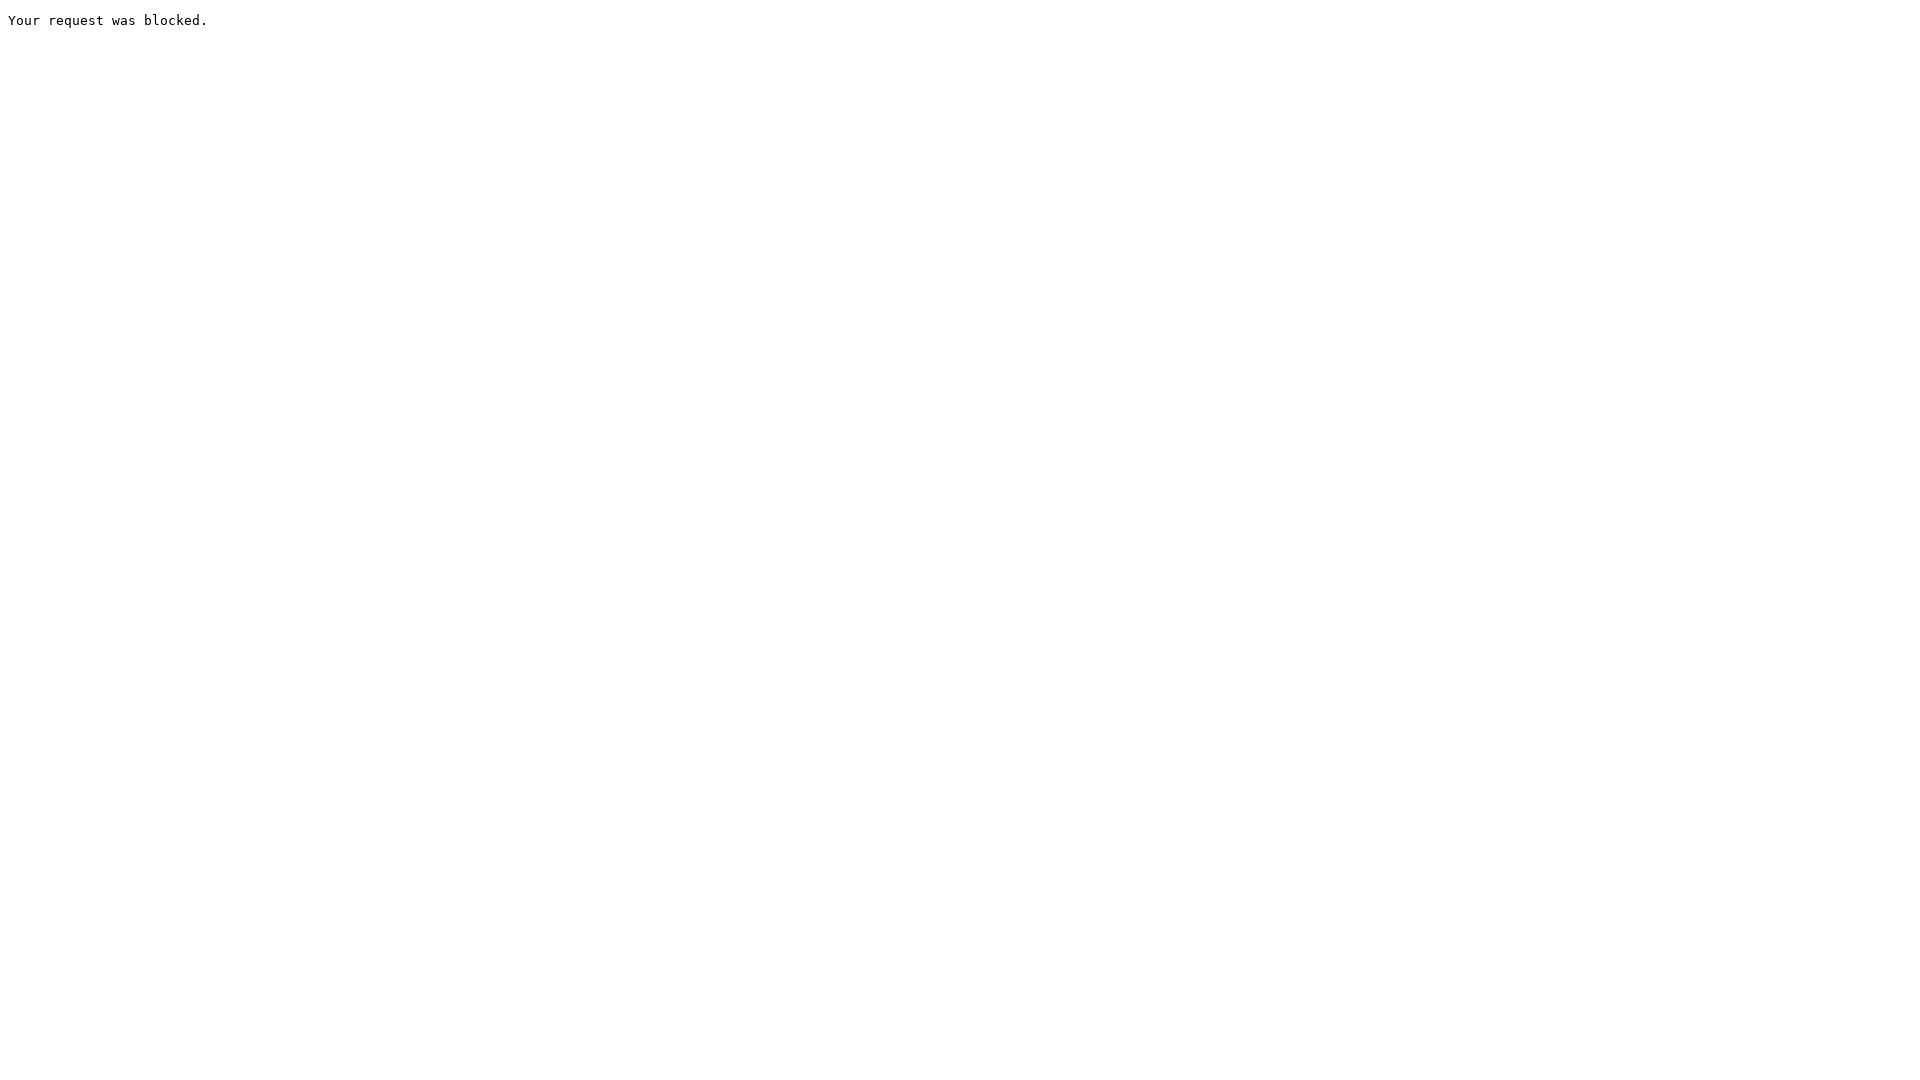

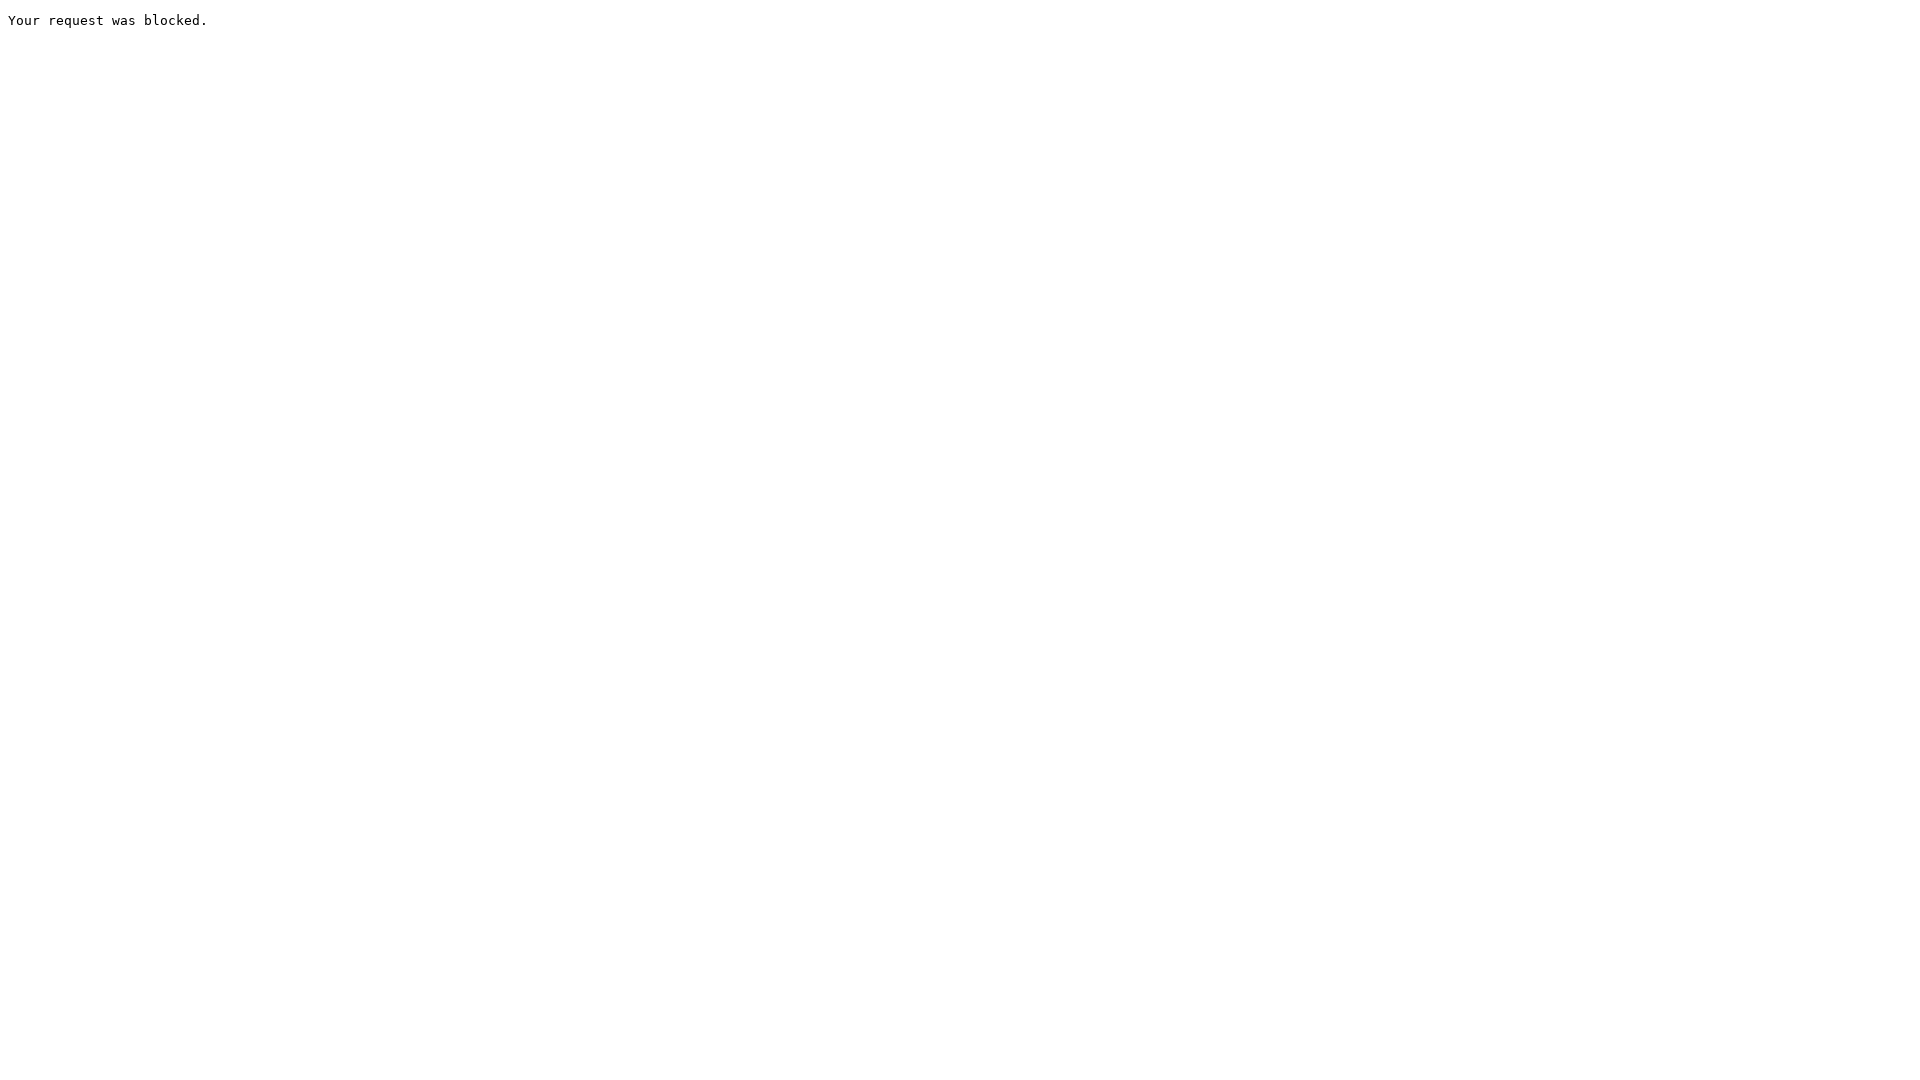